Tests an explicit wait scenario where the script waits for a price to change to $100, then clicks a book button, retrieves a value, calculates a mathematical result, and submits the answer.

Starting URL: http://suninjuly.github.io/explicit_wait2.html

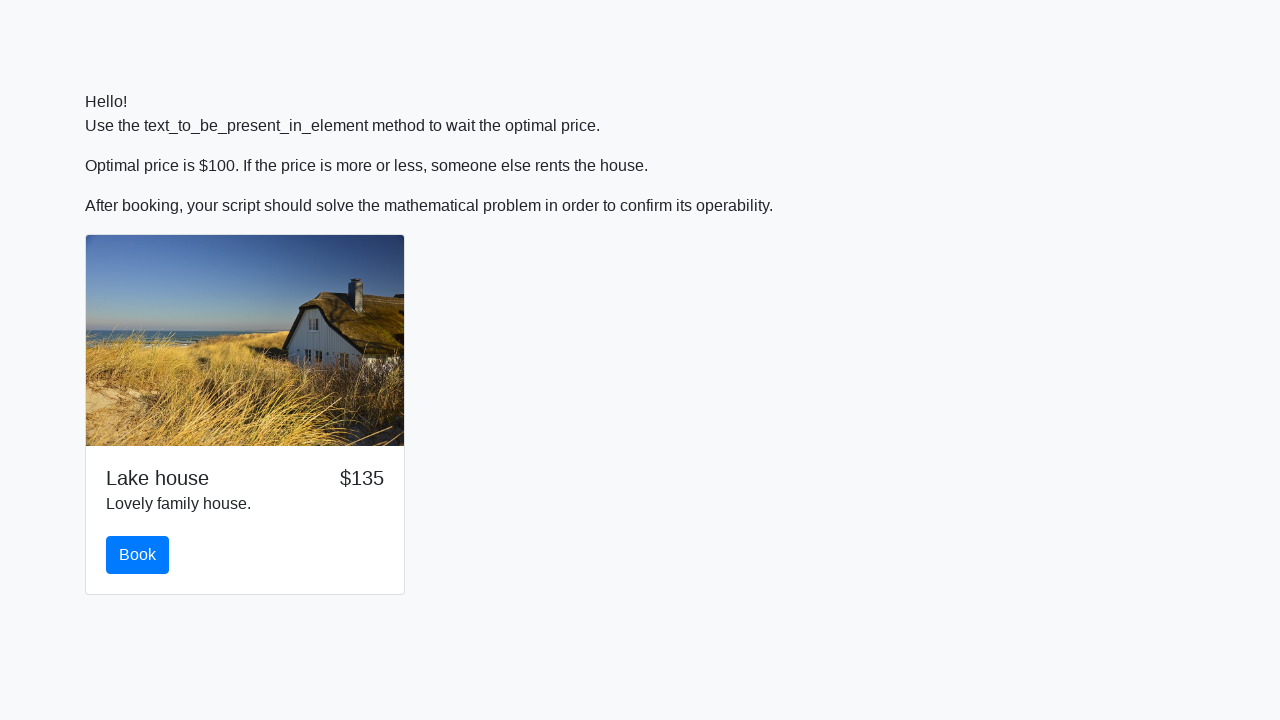

Waited for price to change to $100
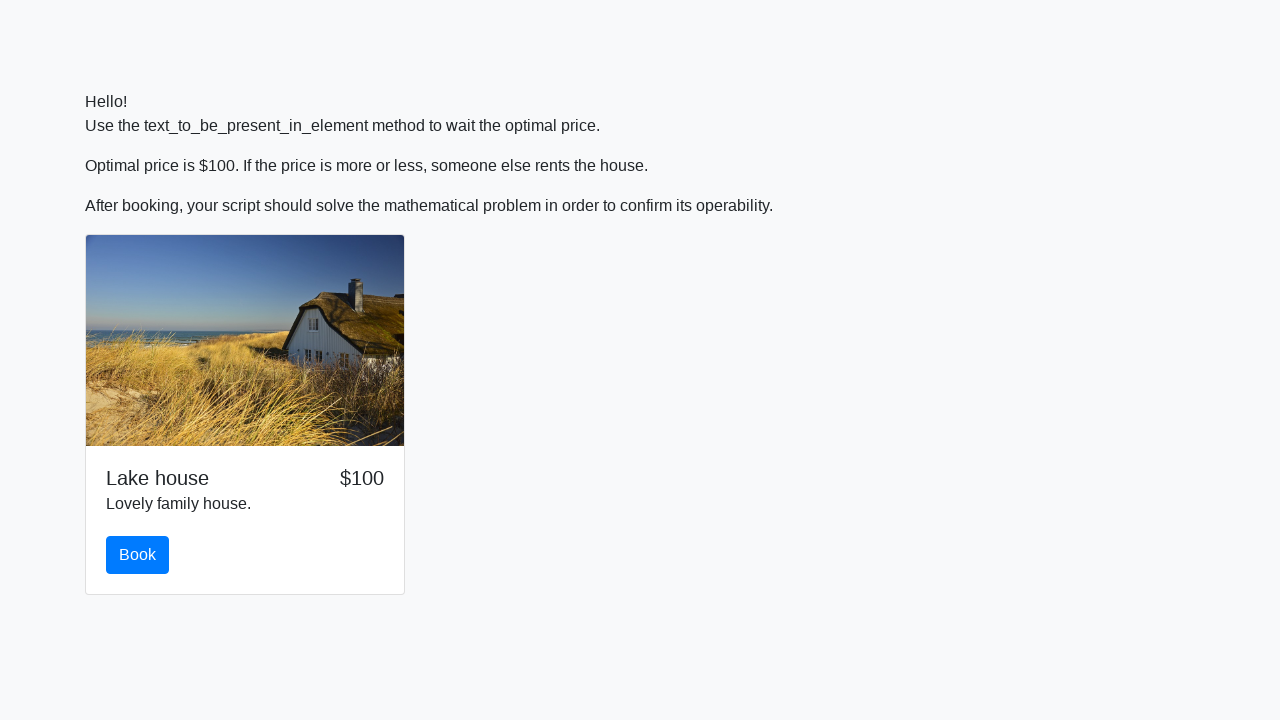

Clicked the book button at (138, 555) on #book
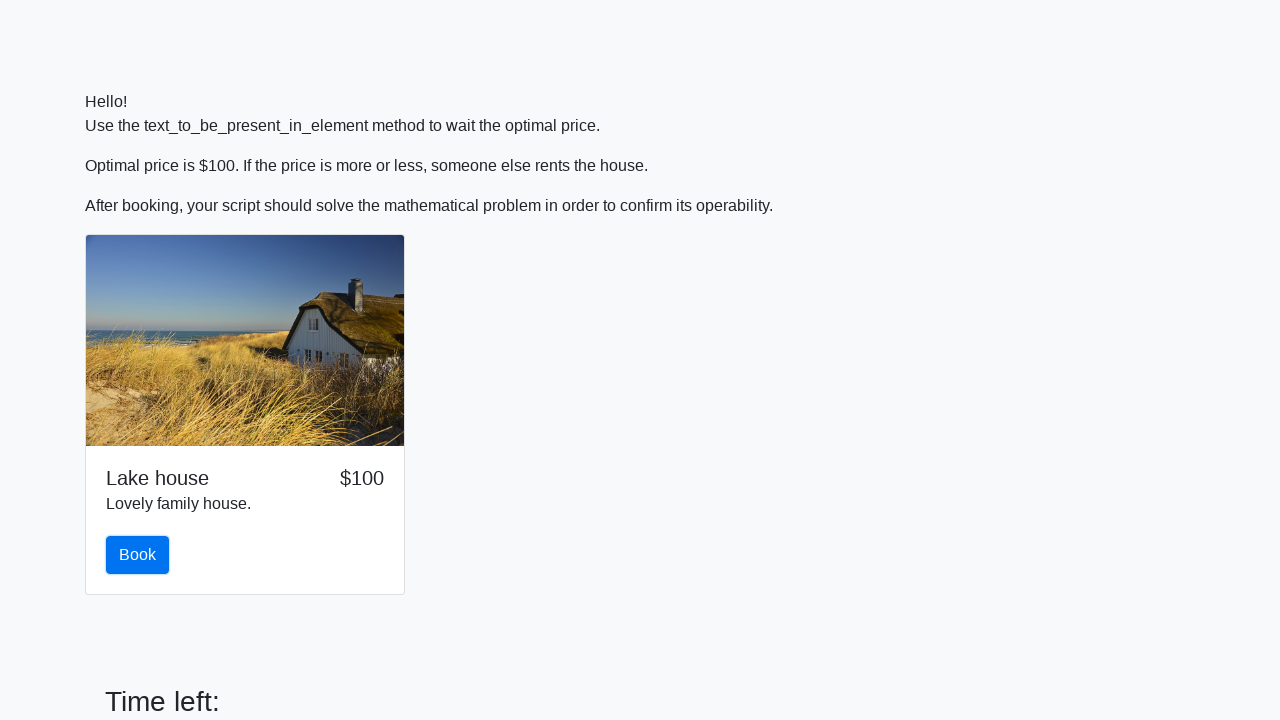

Retrieved input value: 399
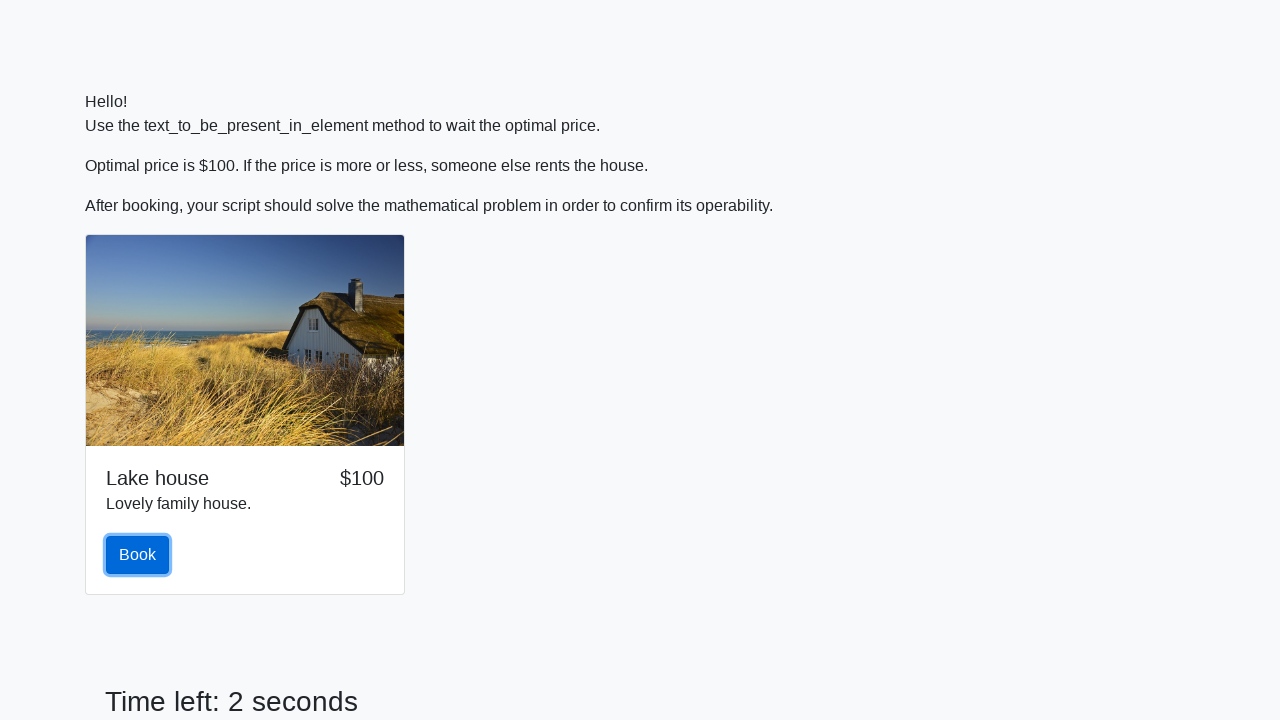

Calculated mathematical result: -1.5474740620038219
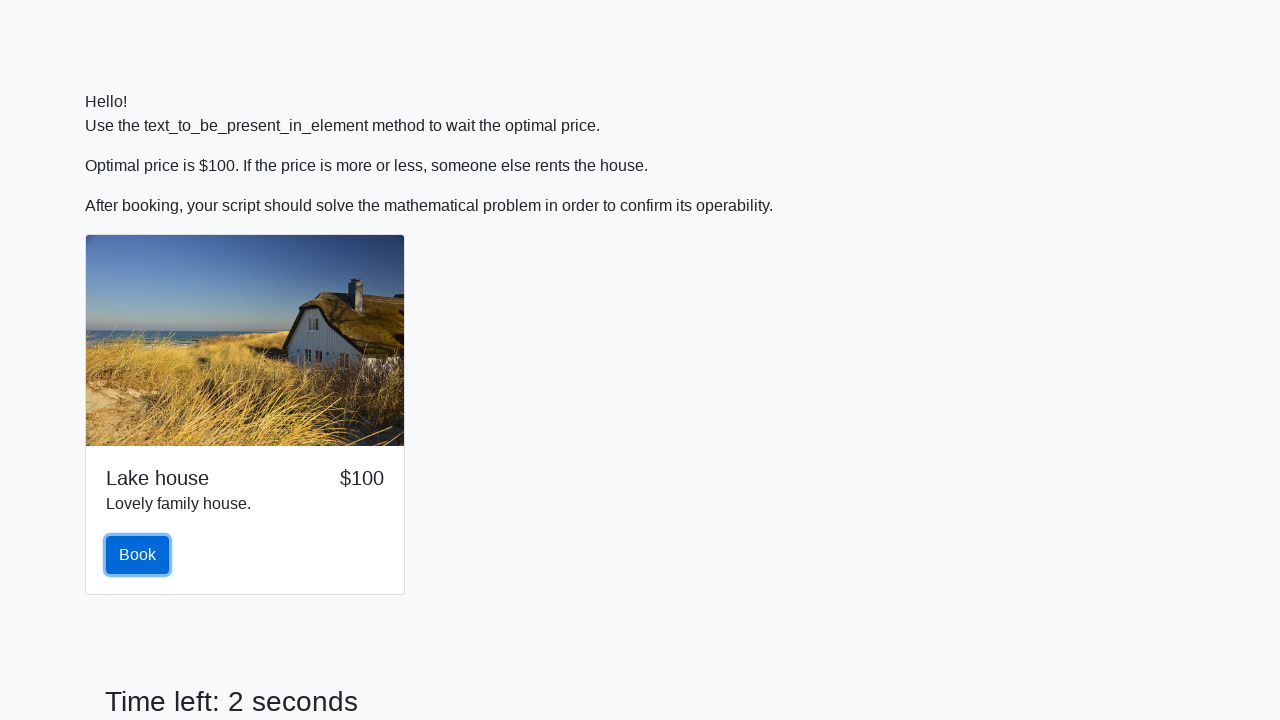

Filled answer field with calculated value: -1.5474740620038219 on #answer
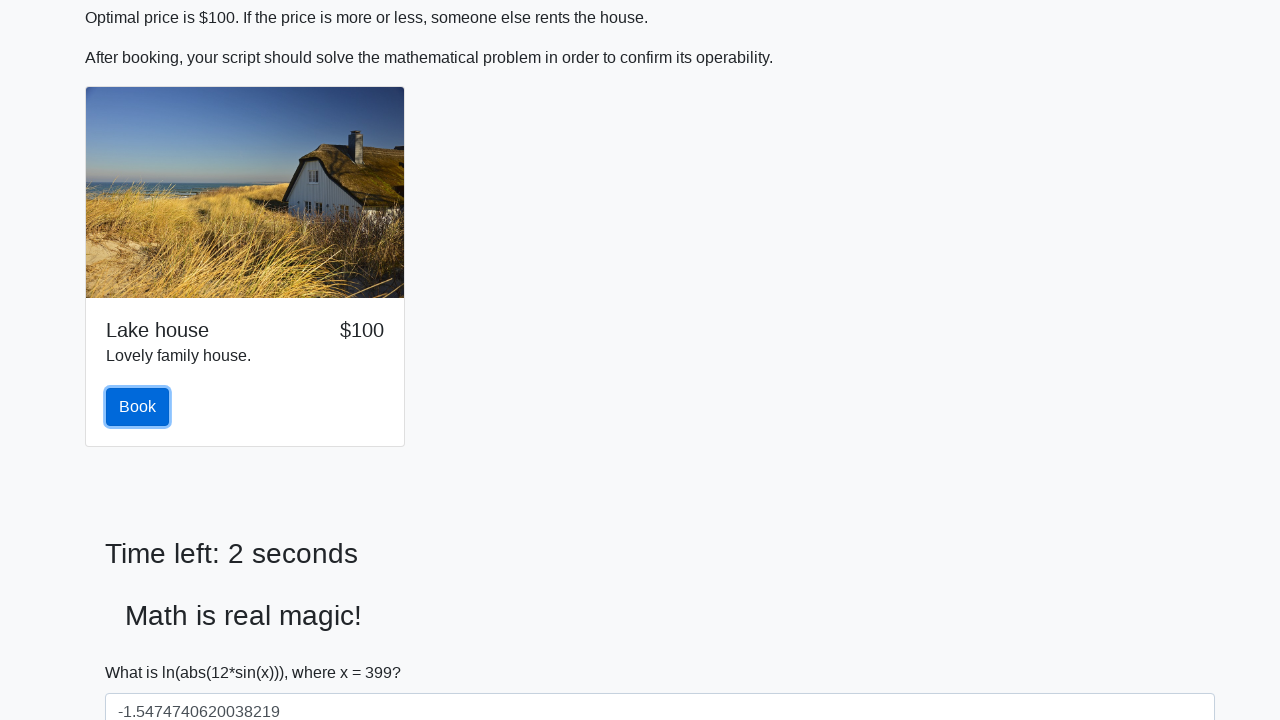

Clicked solve button to submit answer at (143, 651) on #solve
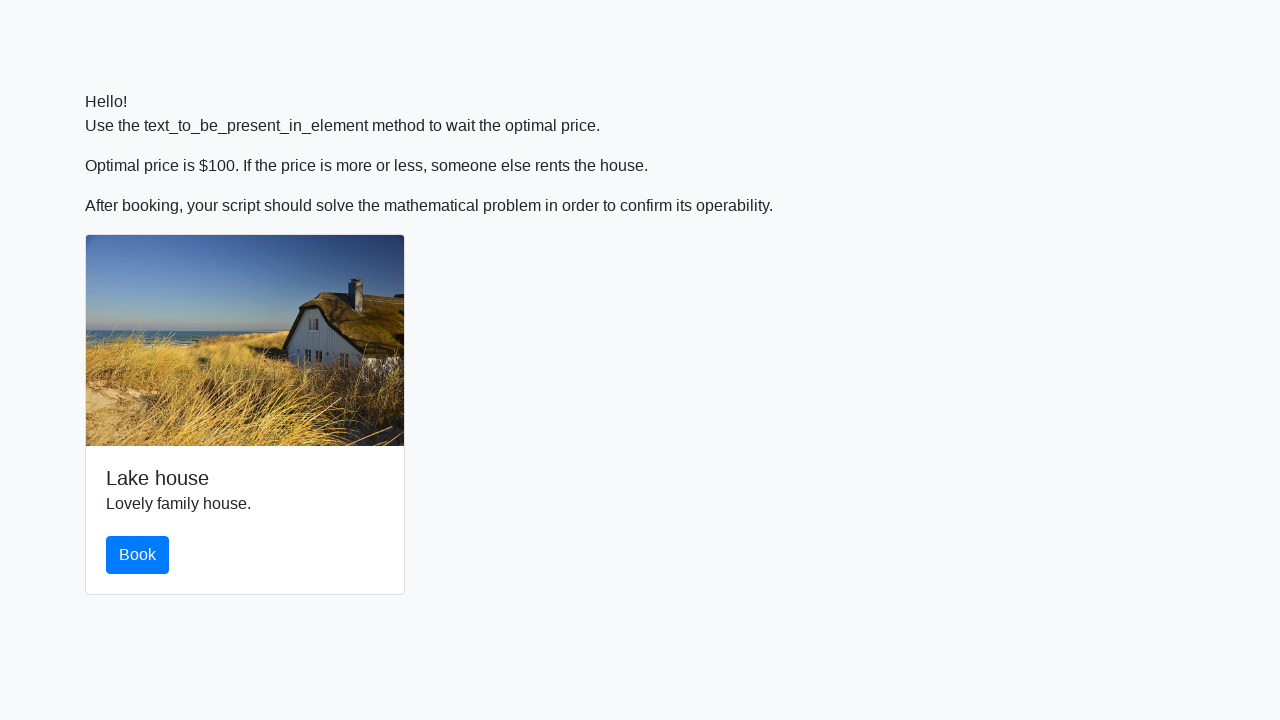

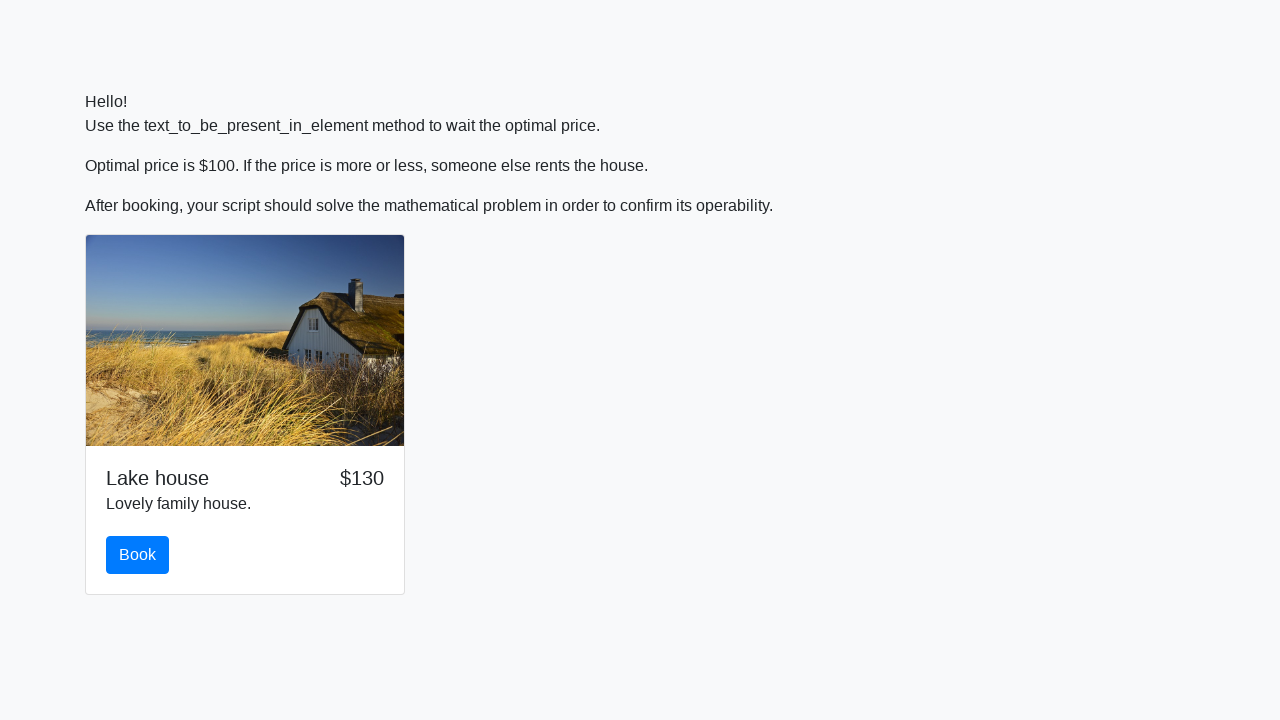